Tests dropdown selection by selecting an option using its visible text

Starting URL: https://kristinek.github.io/site/examples/actions

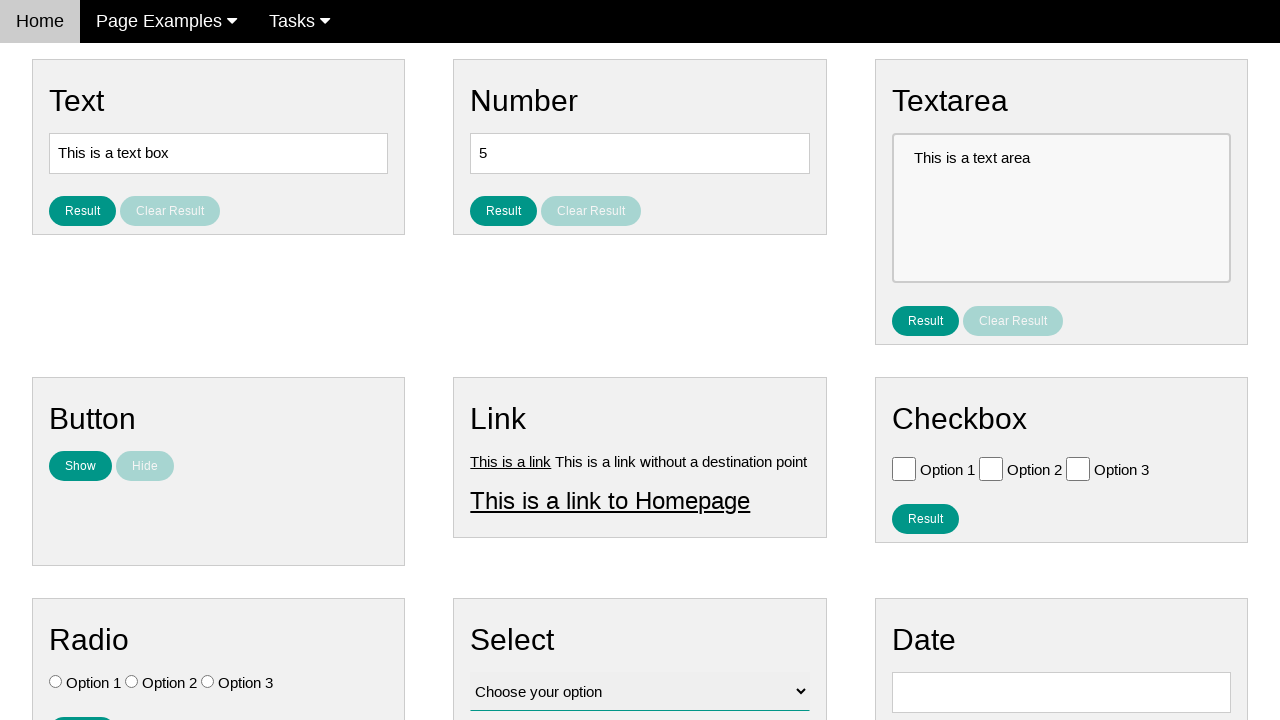

Navigated to dropdown selection test page
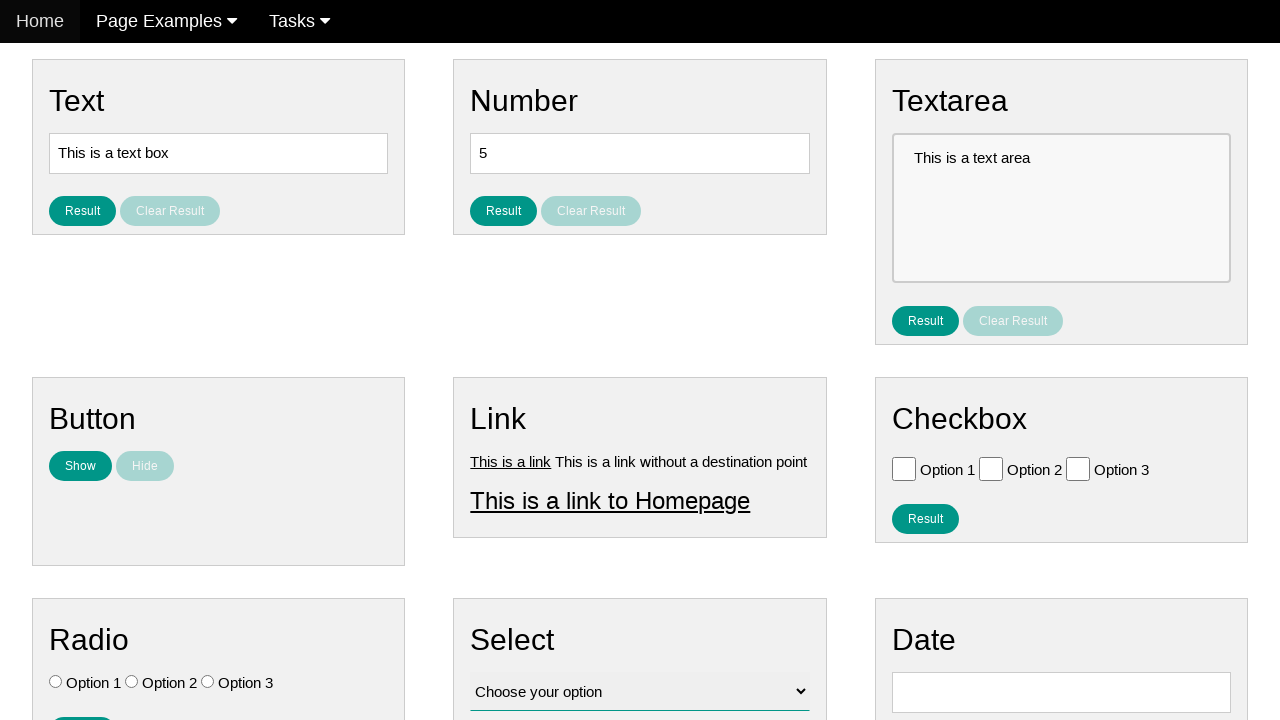

Selected 'Option 2' from dropdown by visible text on #vfb-12
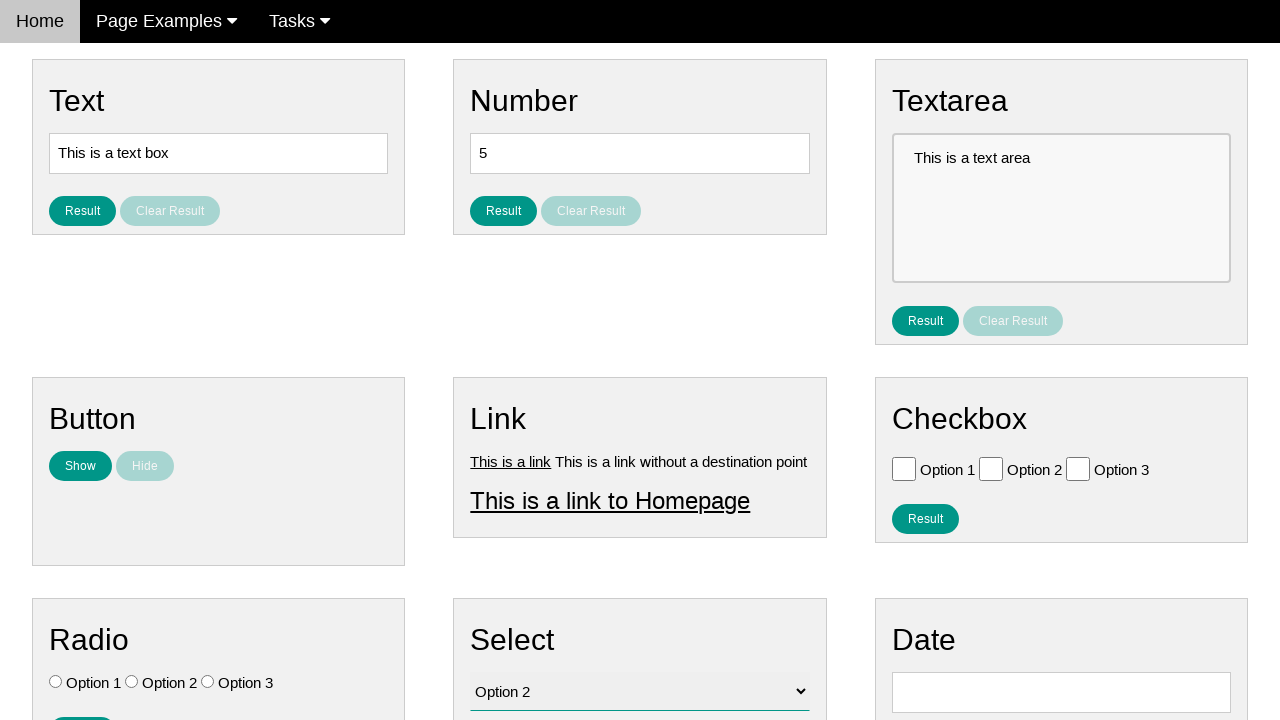

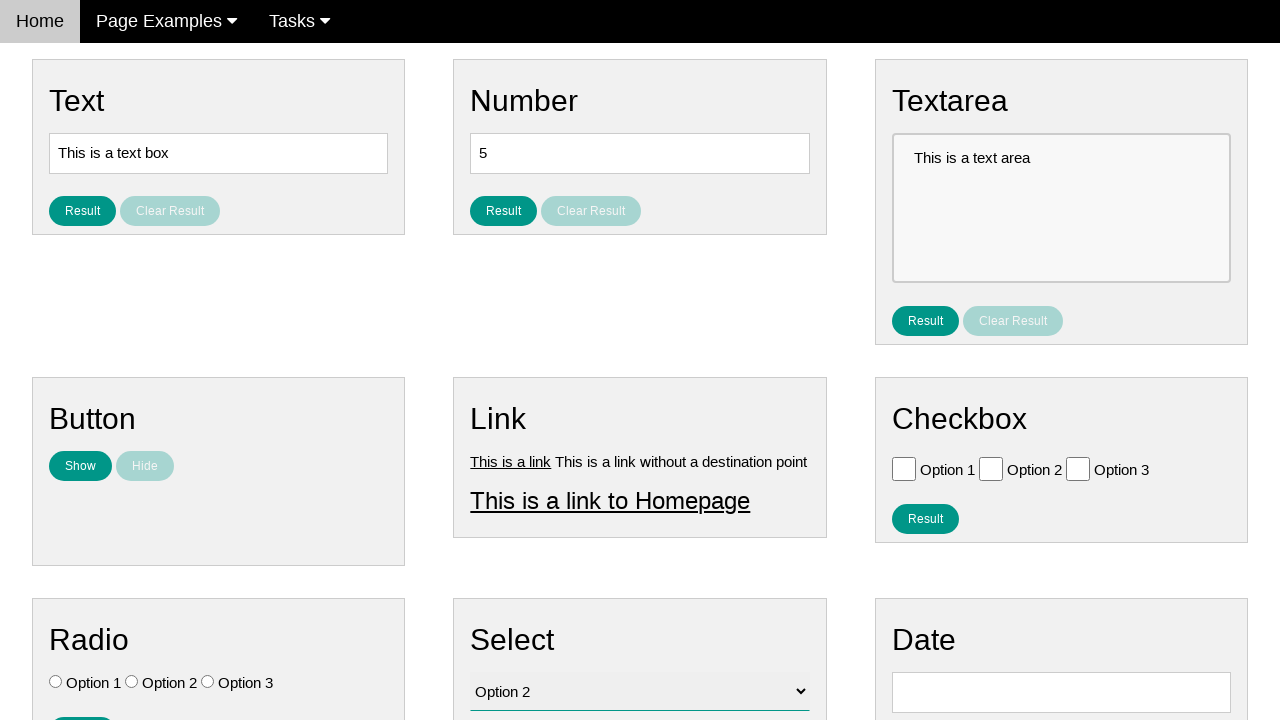